Tests dropdown selection functionality by selecting an option from a dropdown menu

Starting URL: https://the-internet.herokuapp.com/

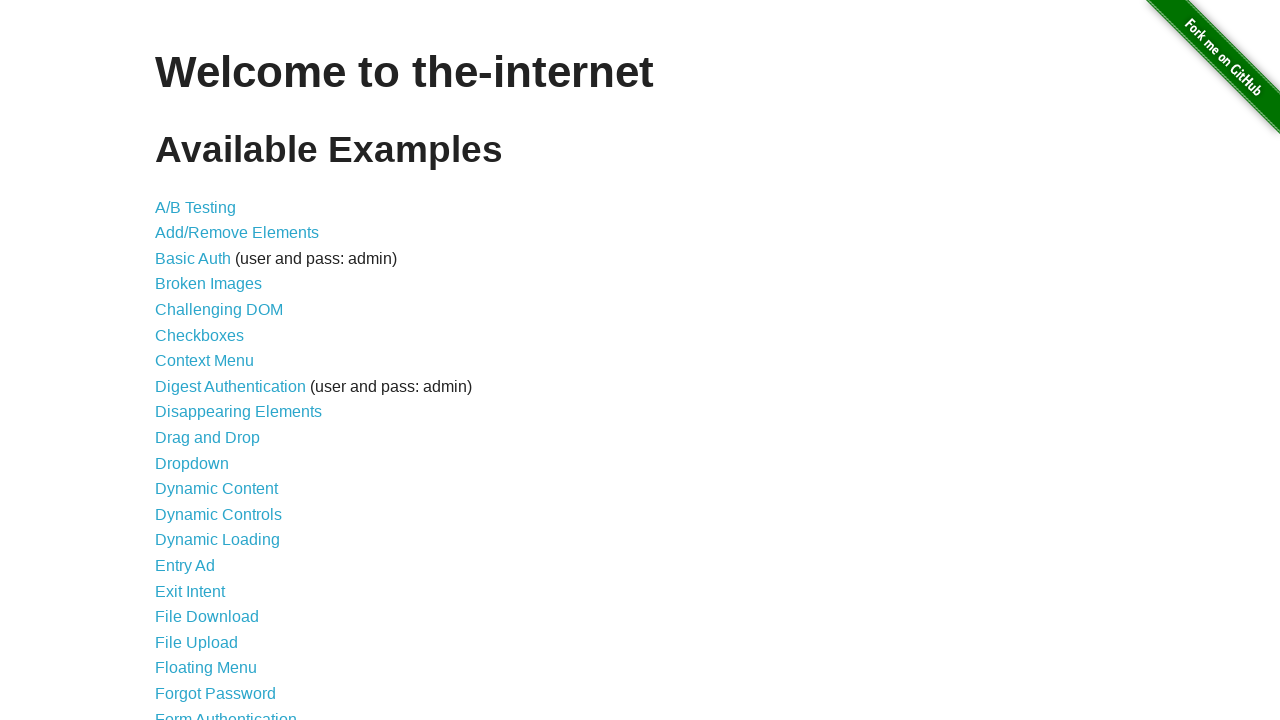

Clicked link to navigate to dropdown page at (192, 463) on a[href='/dropdown']
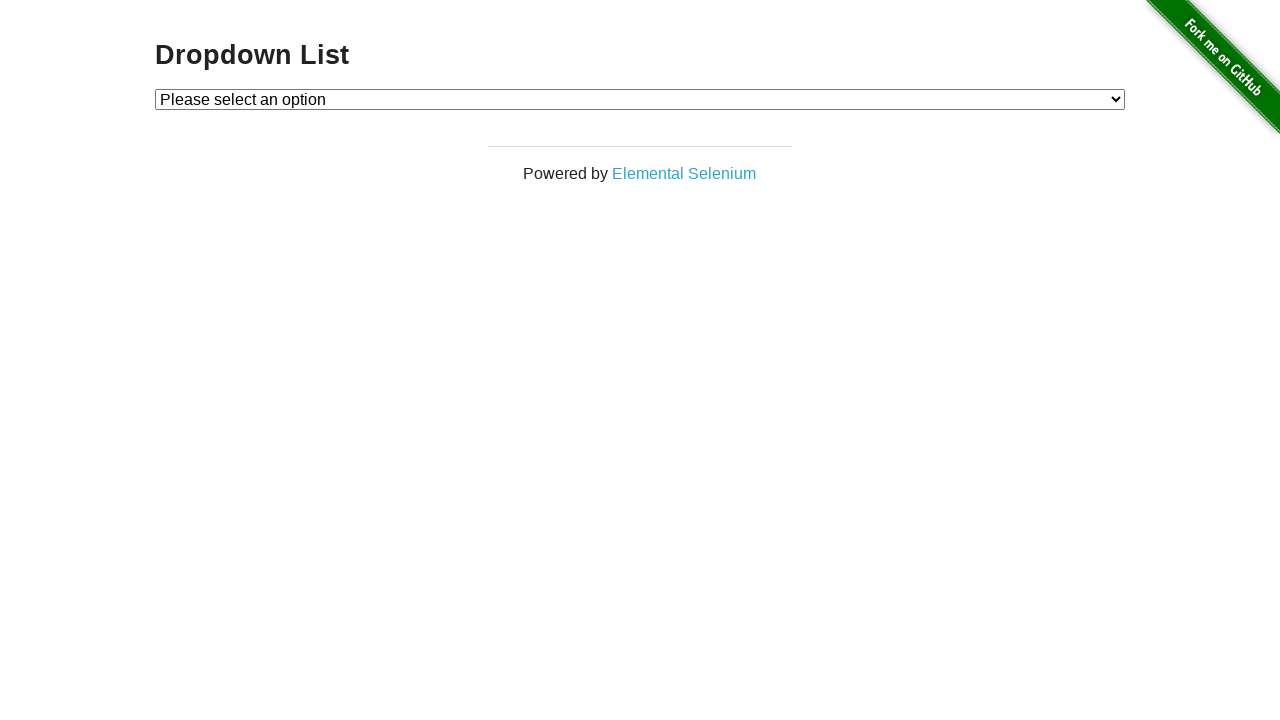

Selected 'Option 1' from dropdown menu on #dropdown
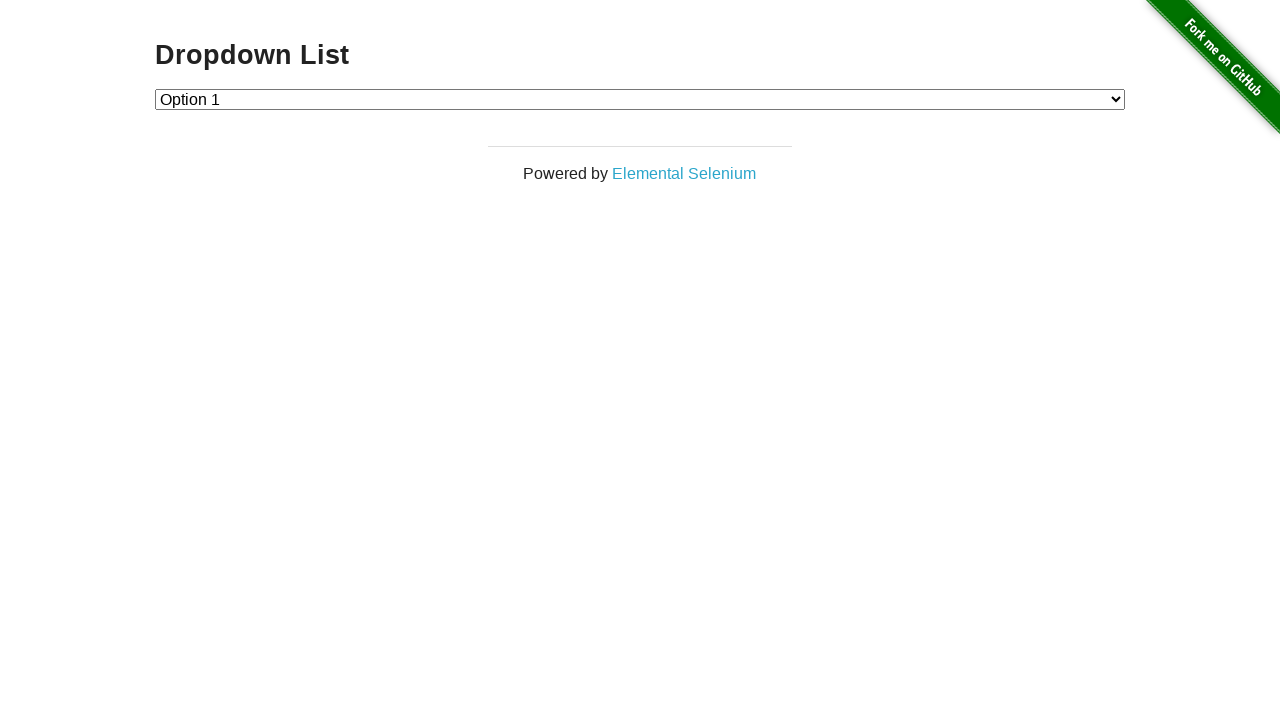

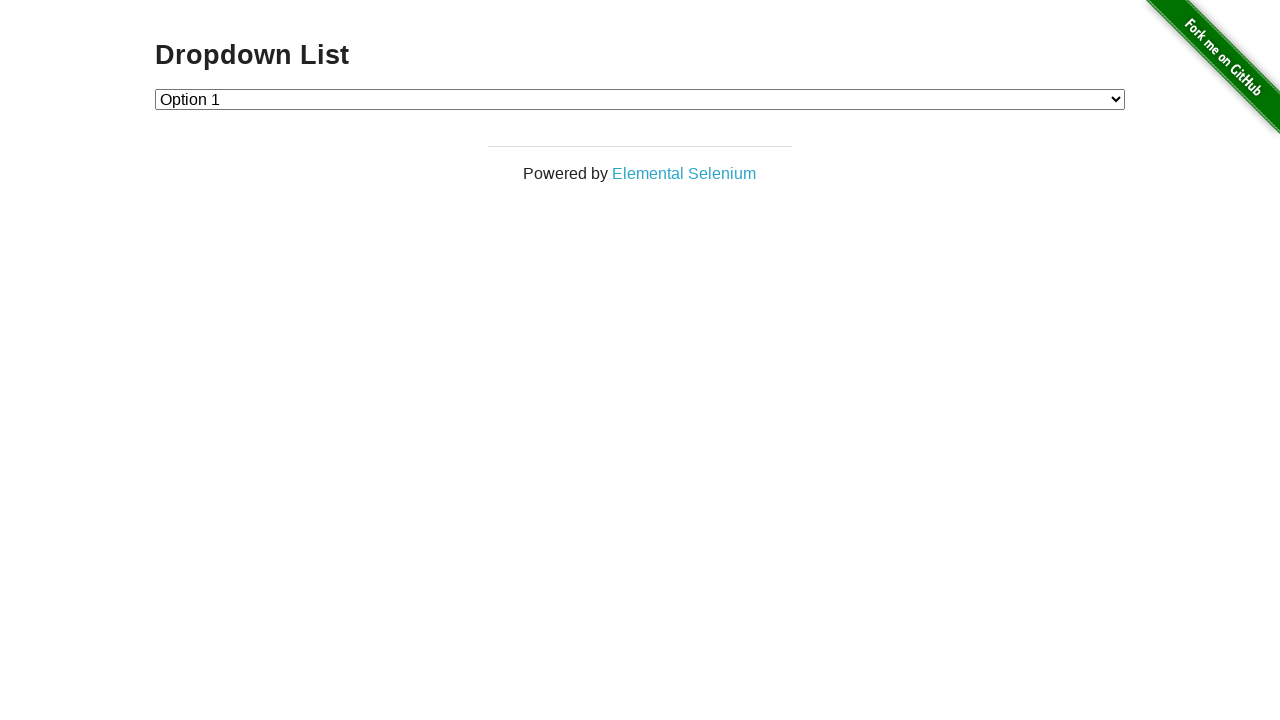